Tests file upload functionality on a demo automation testing site by uploading a file through the file input element.

Starting URL: https://demo.automationtesting.in/FileUpload.html

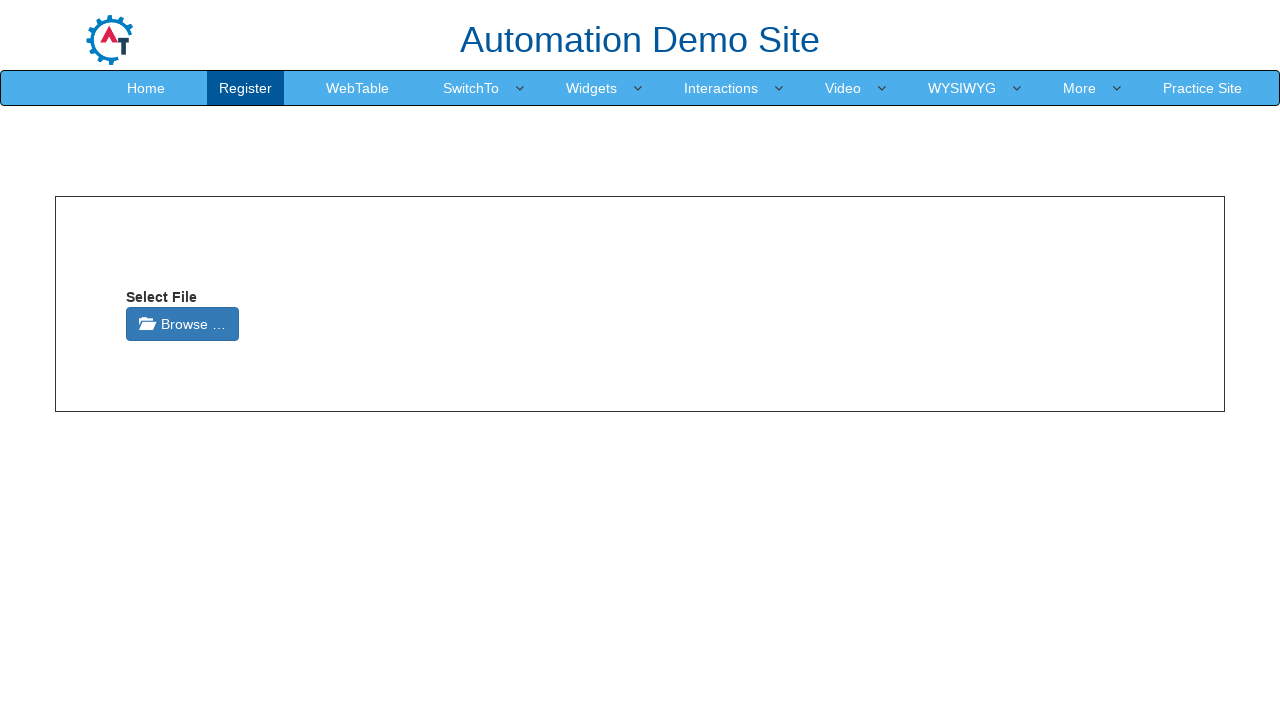

File input element #input-4 is available
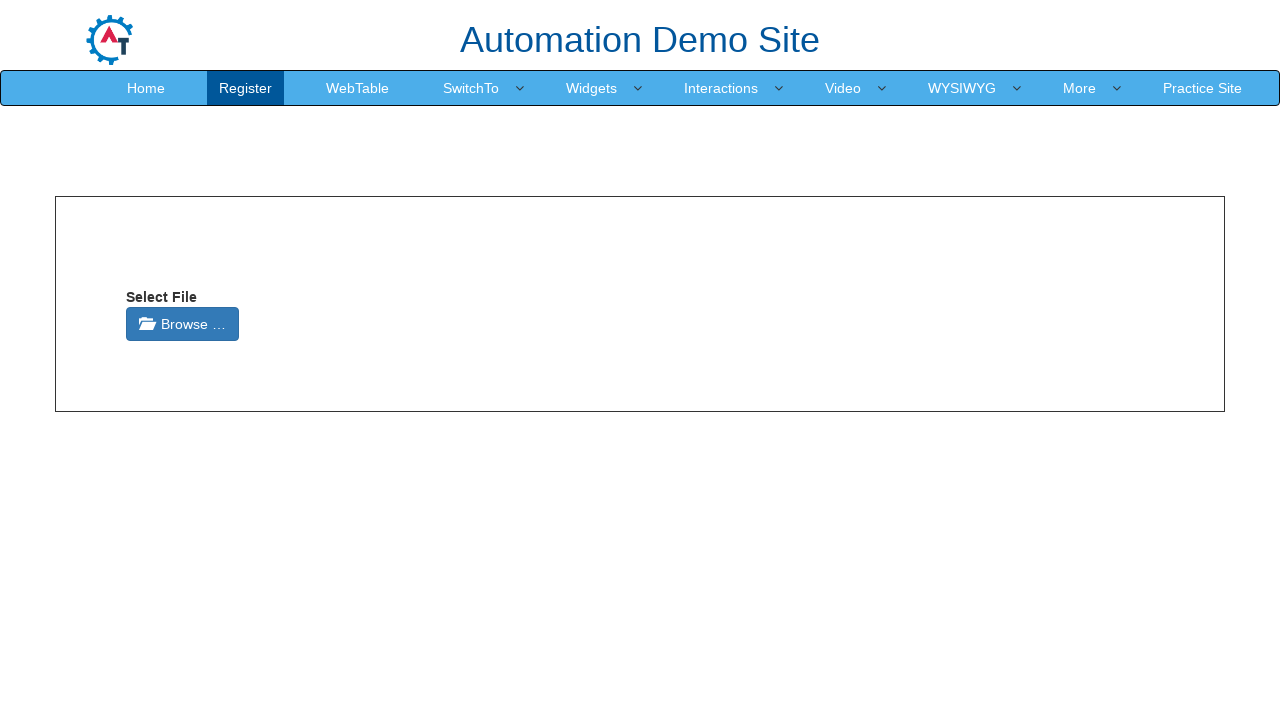

Created temporary test file for upload
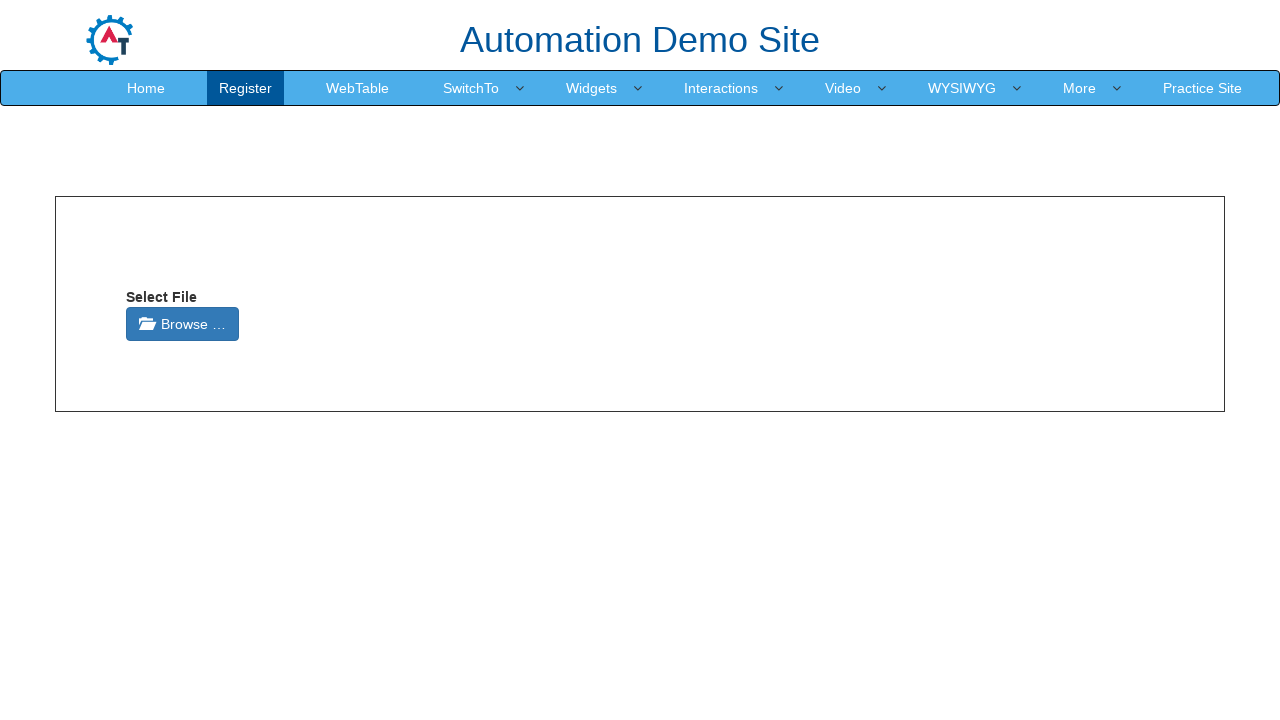

Uploaded test file through file input element
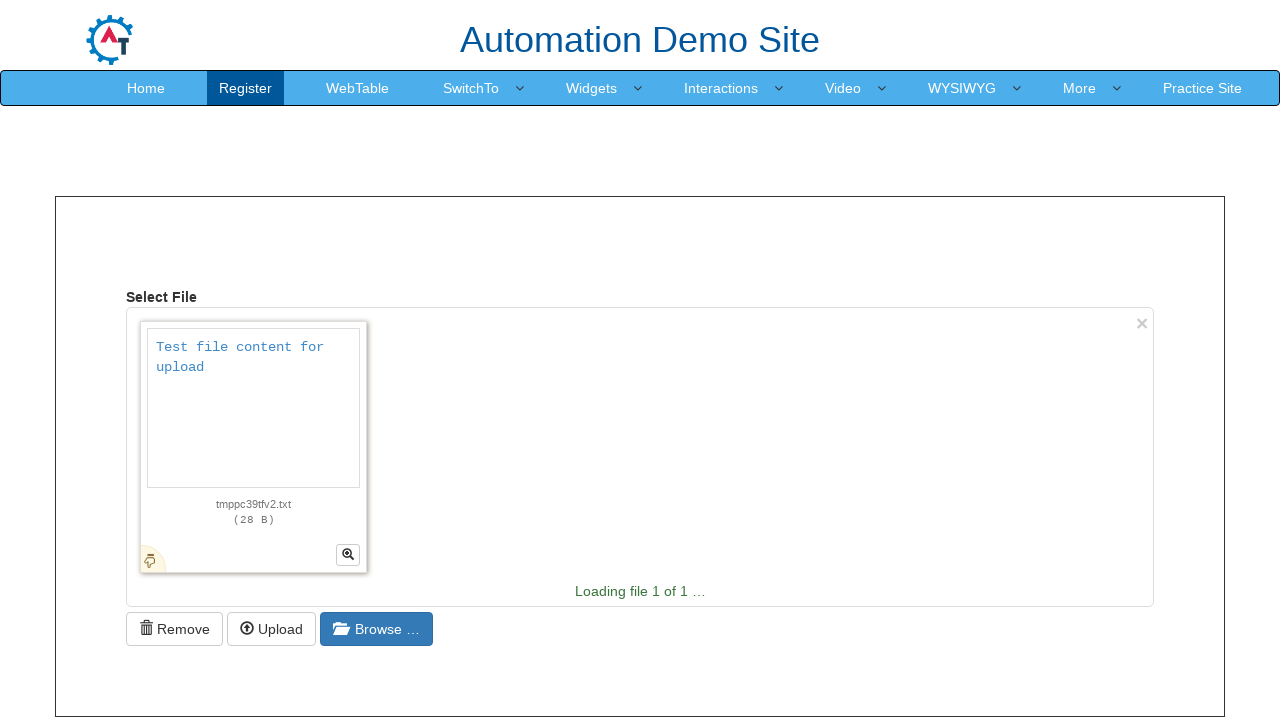

Waited 2 seconds for upload to complete
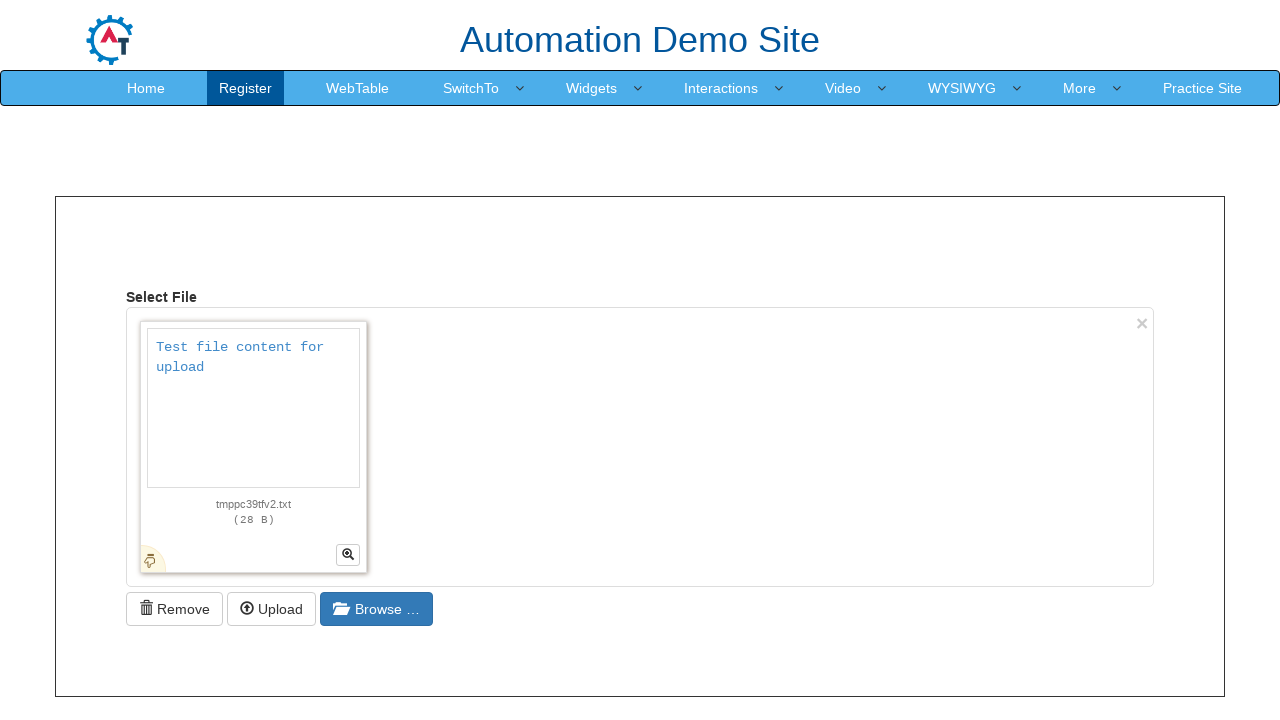

Cleaned up temporary test file
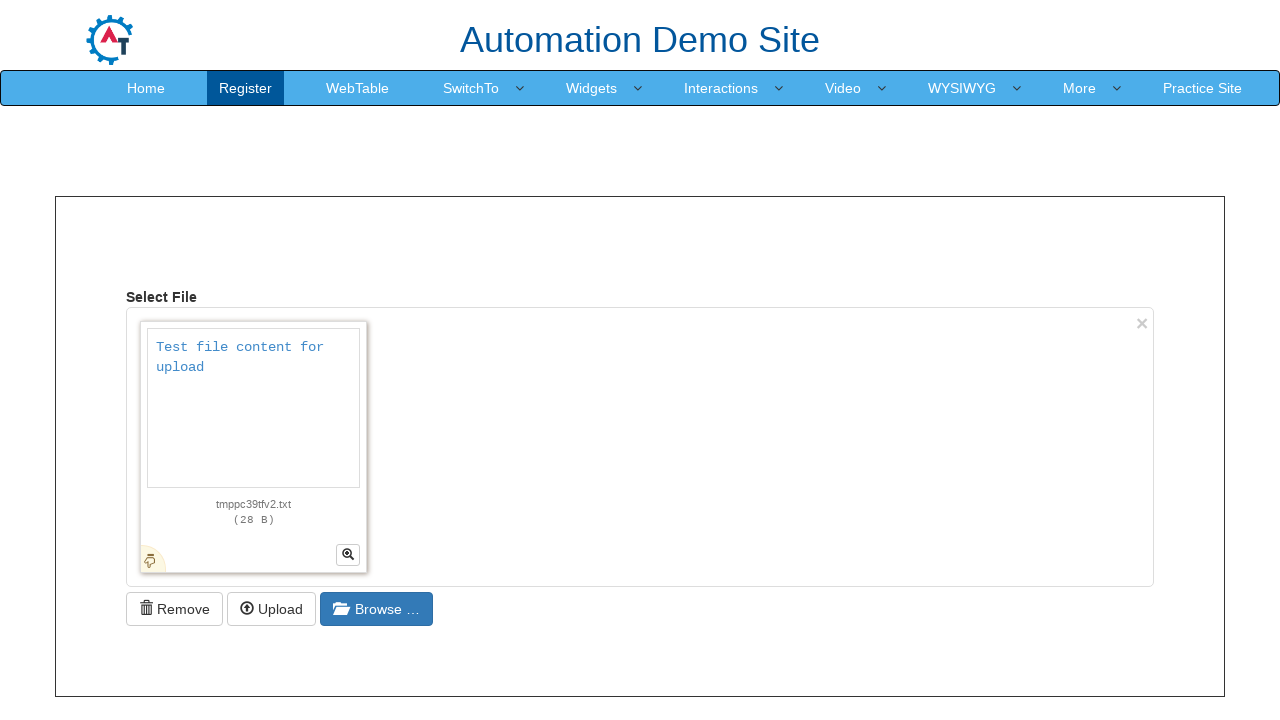

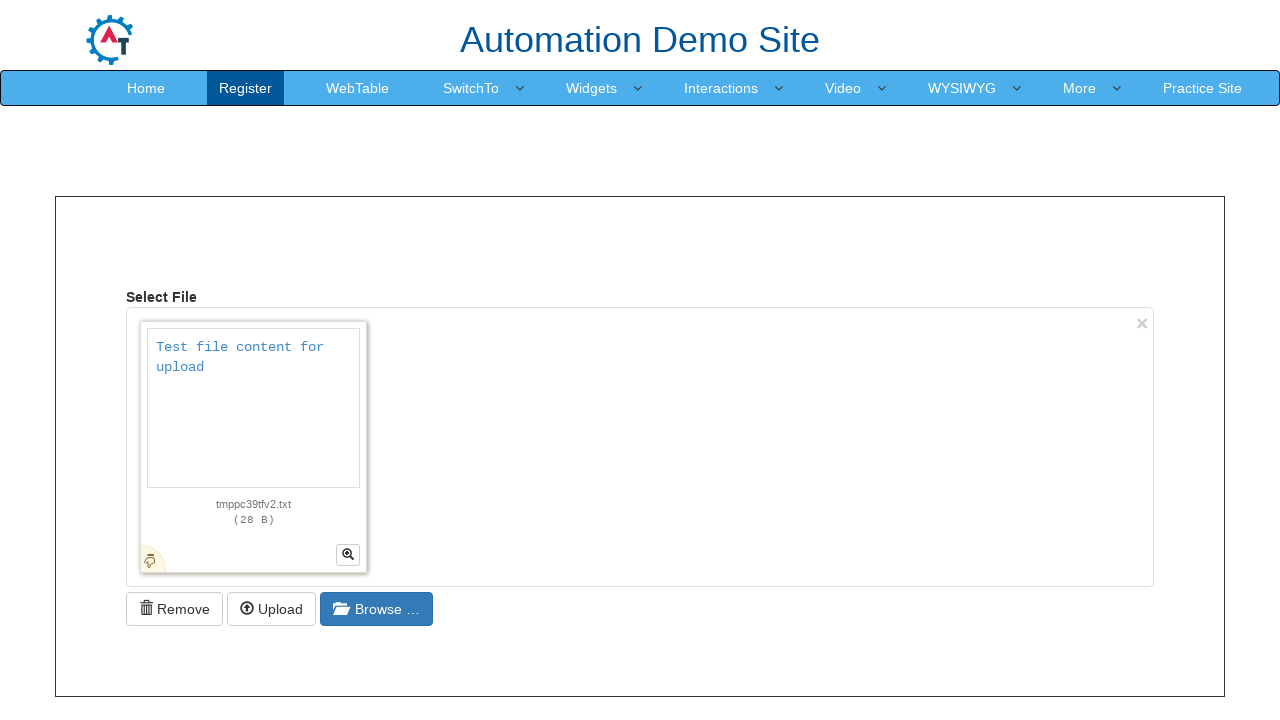